Tests date picker functionality by entering a date value into the datepicker input field within an iframe

Starting URL: https://jqueryui.com/datepicker/

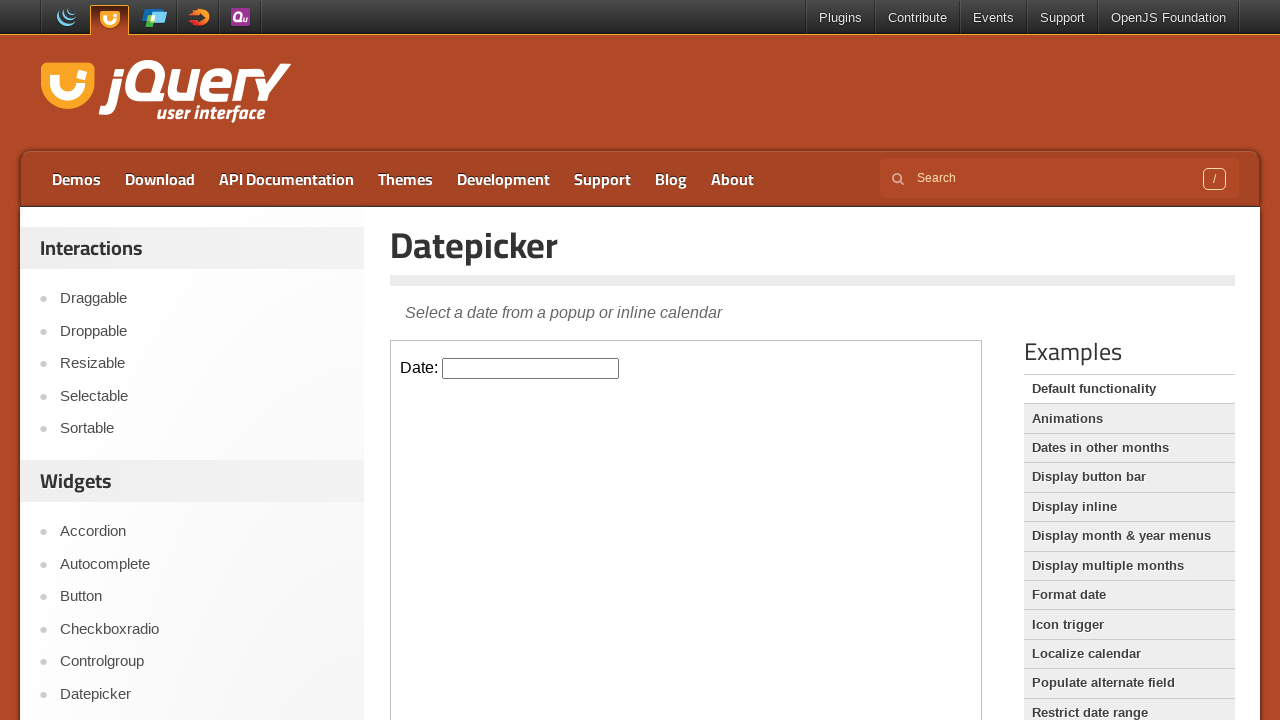

Located the datepicker iframe
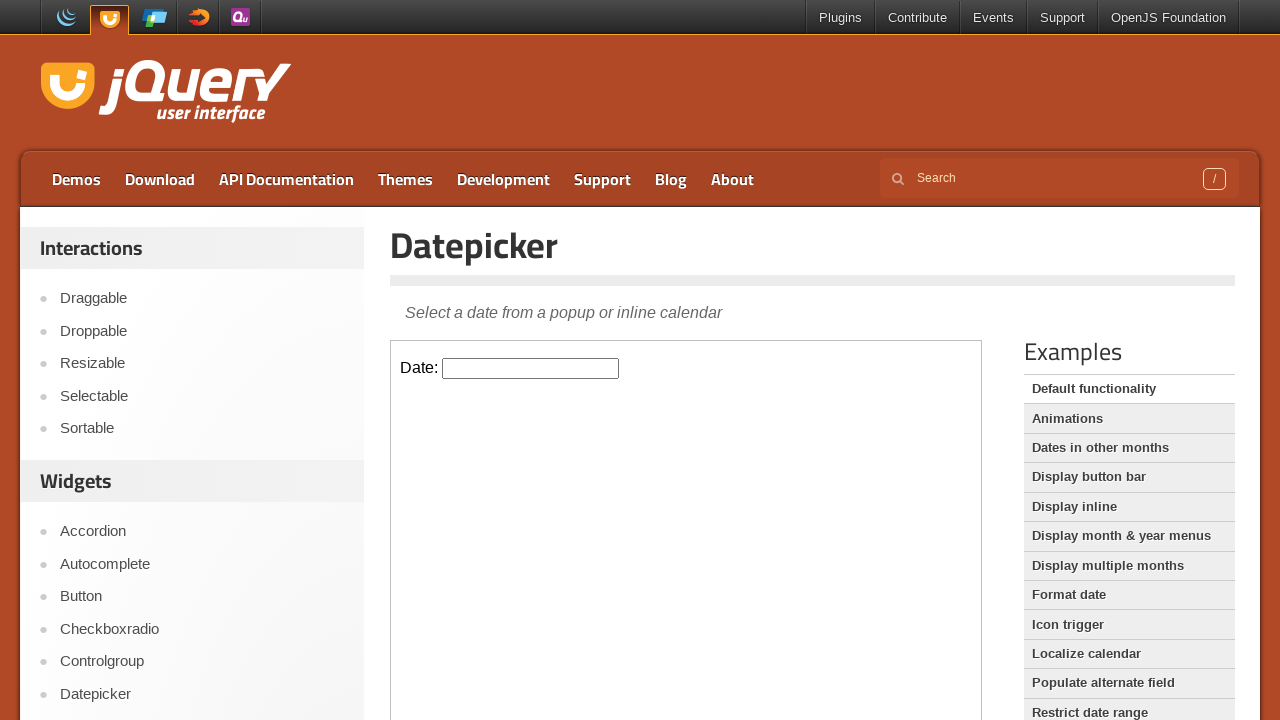

Filled datepicker input field with date 09/15/2024 on #content iframe >> internal:control=enter-frame >> #datepicker
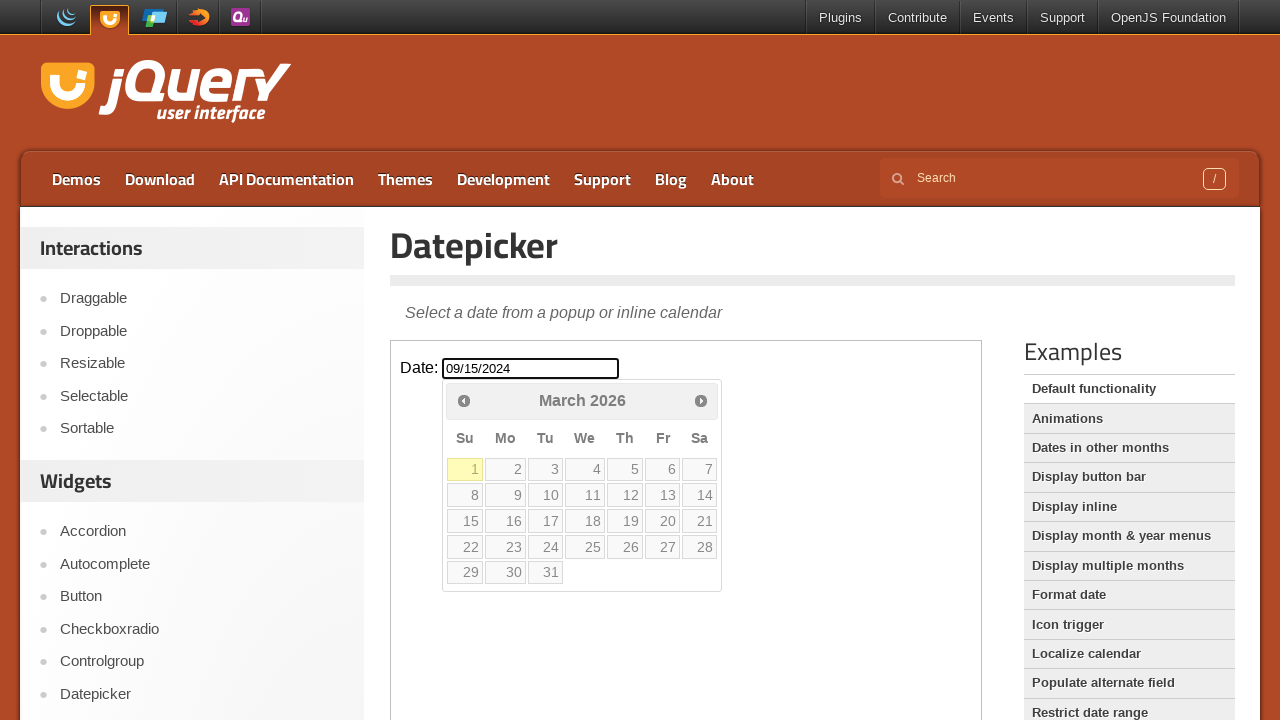

Cleared the datepicker input field on #content iframe >> internal:control=enter-frame >> #datepicker
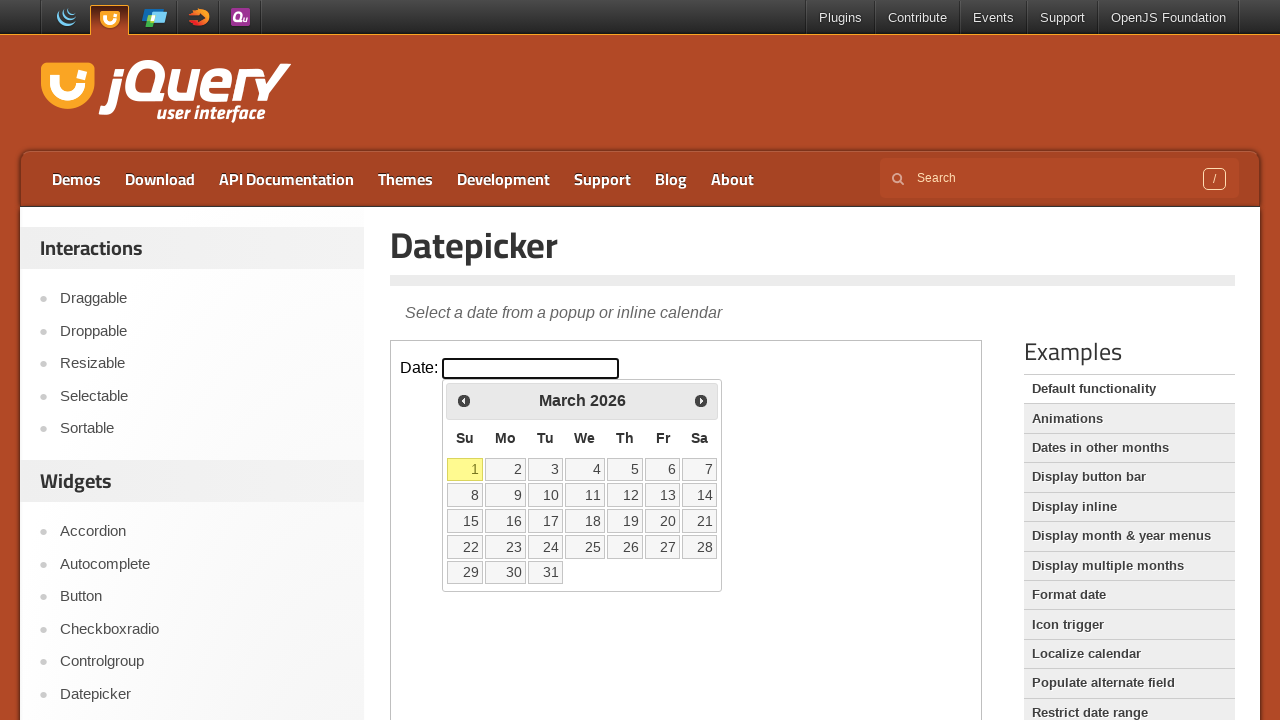

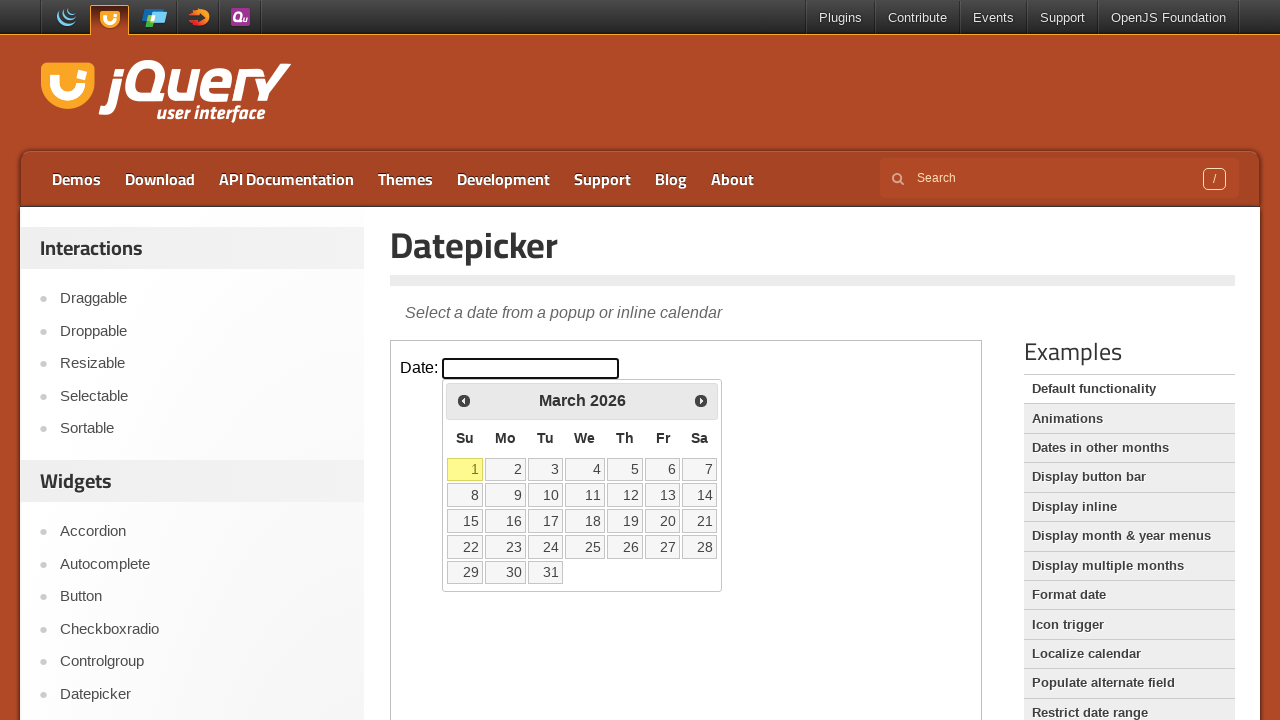